Tests hover/mouse move interaction by hovering over a menu item

Starting URL: https://demoqa.com/menu/

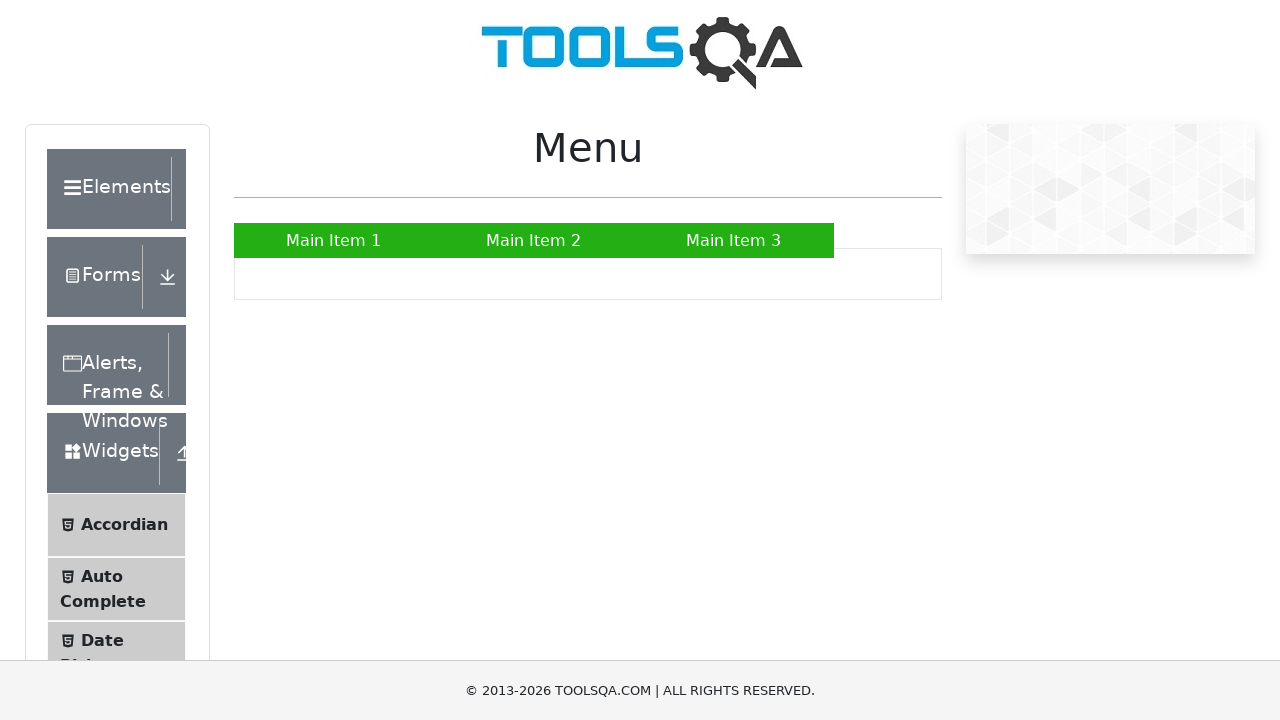

Navigated to DemoQA Menu page
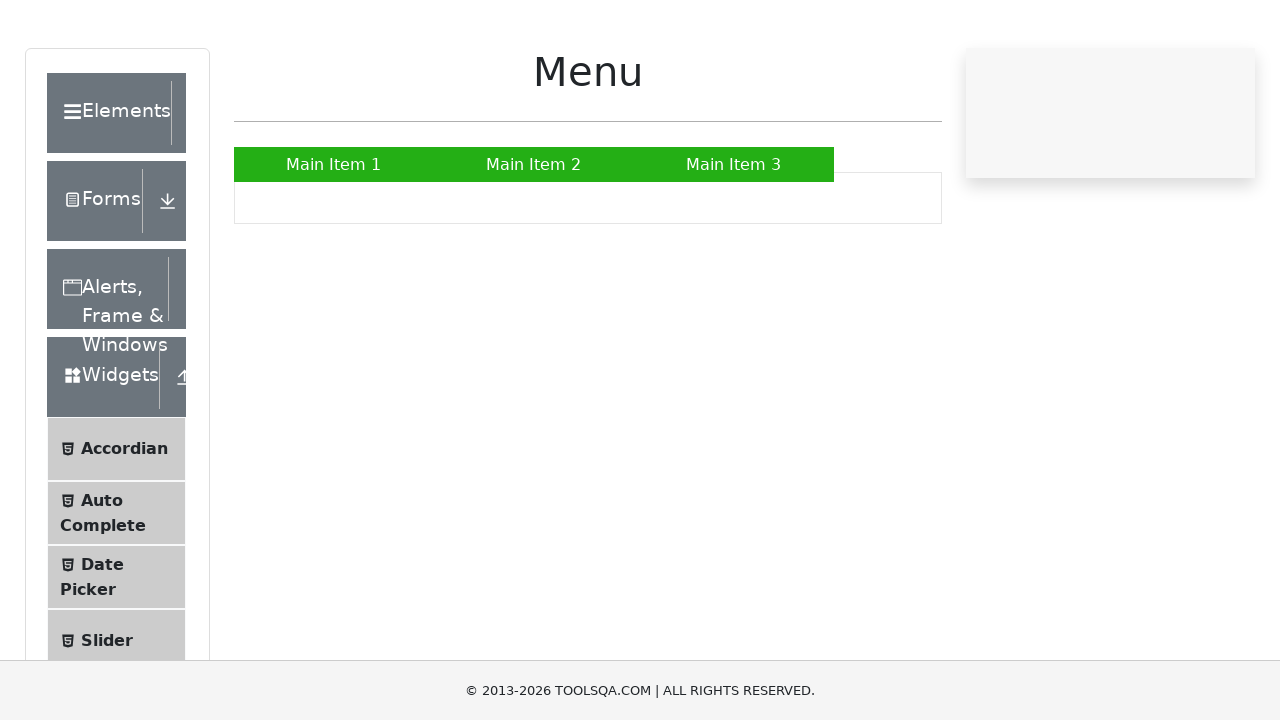

Hovered over 'Main Item 2' menu item at (534, 240) on xpath=//a[text()='Main Item 2']
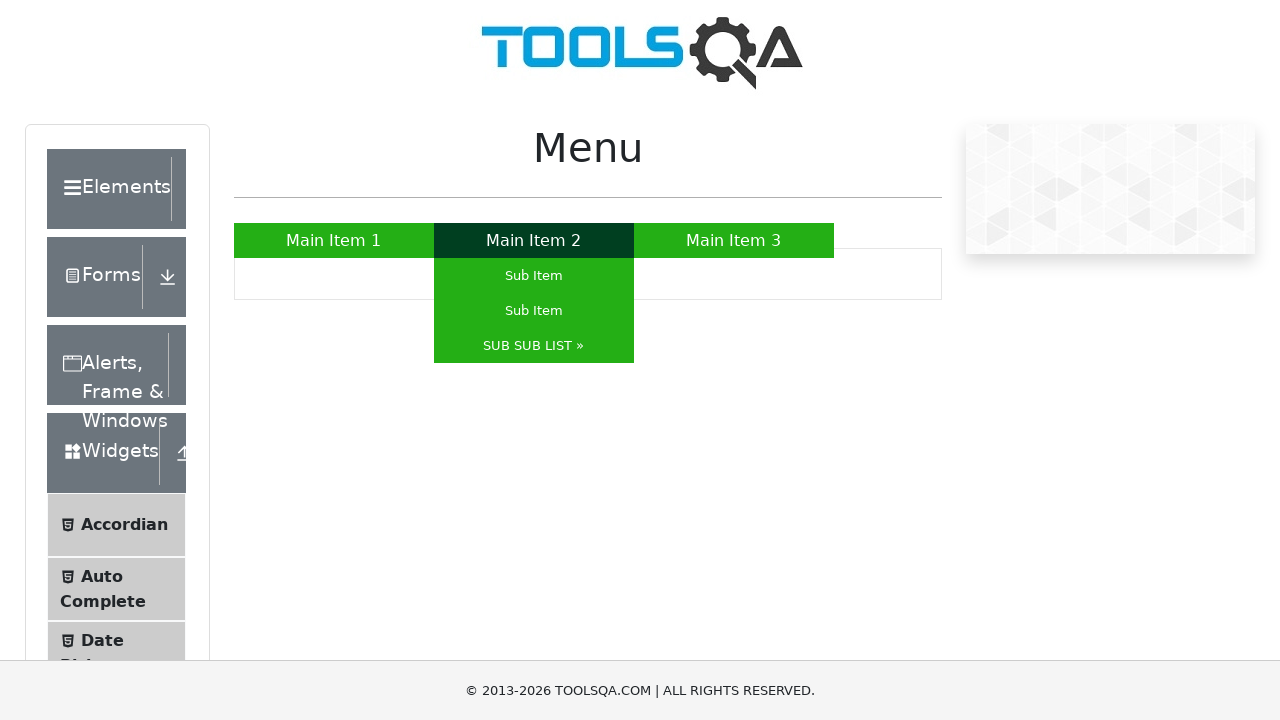

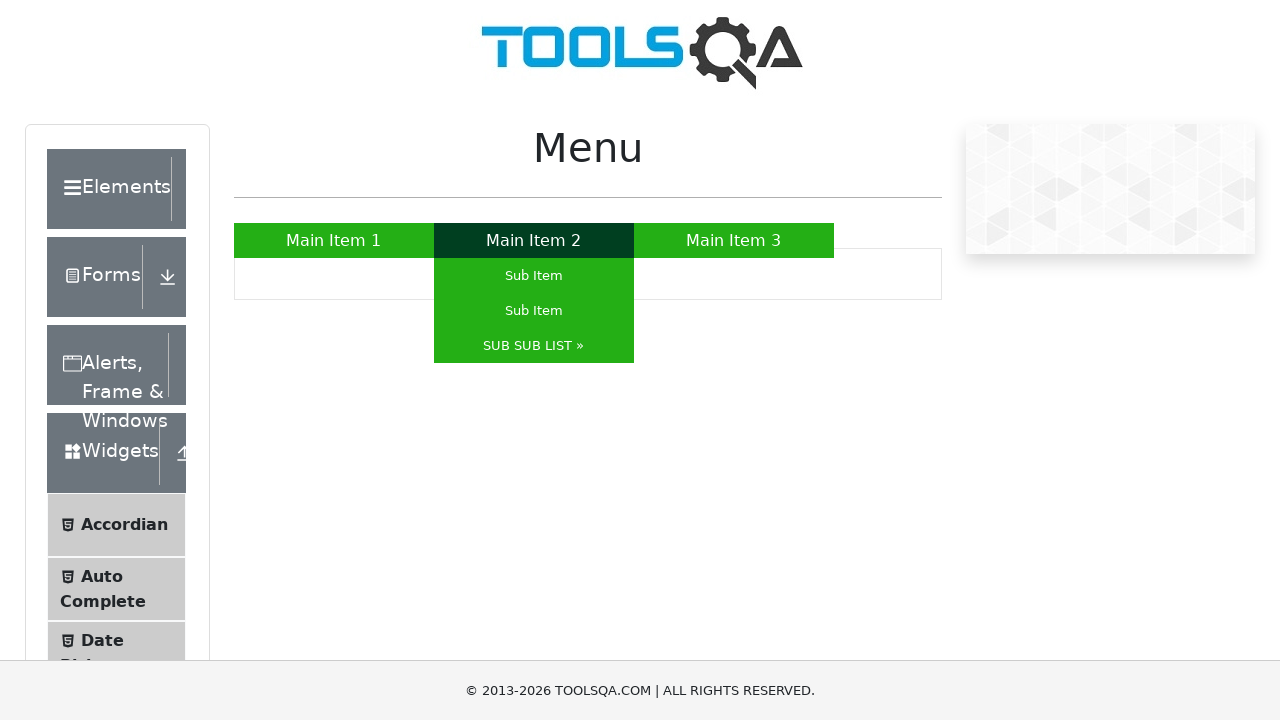